Navigates to the login page and verifies the URL is correct after clicking the Form Authentication link

Starting URL: https://the-internet.herokuapp.com/

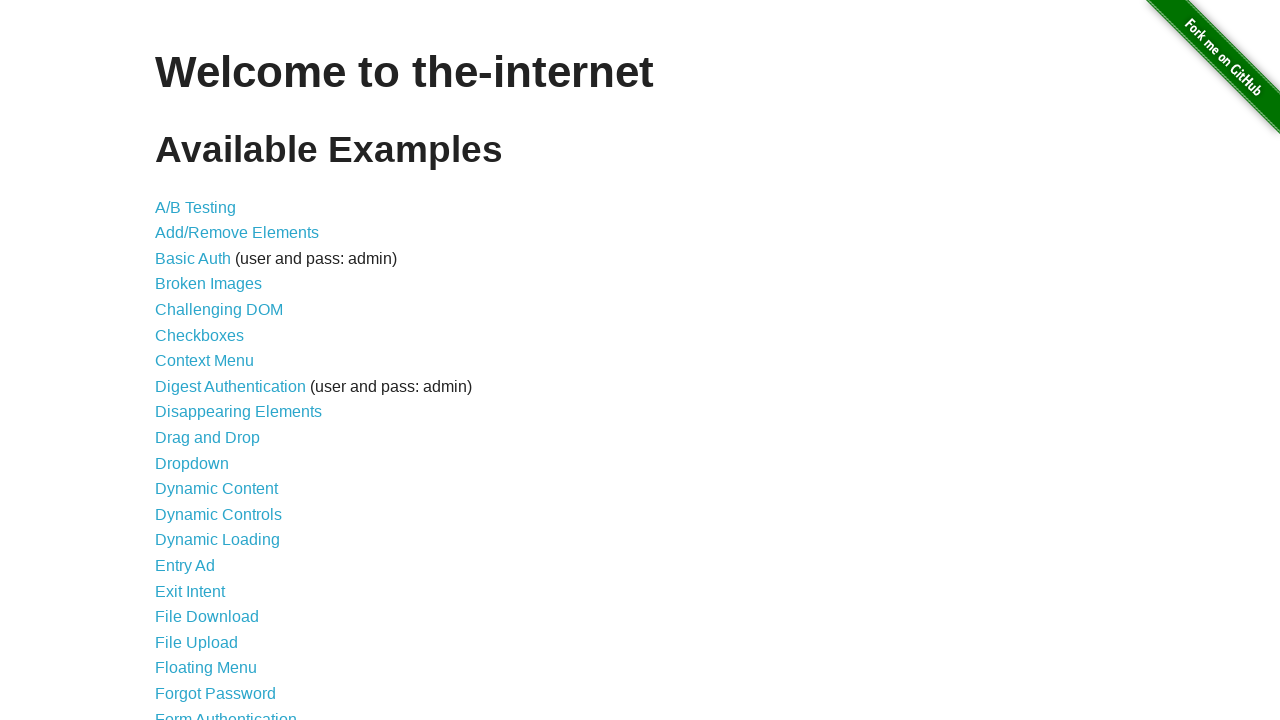

Navigated to the-internet.herokuapp.com homepage
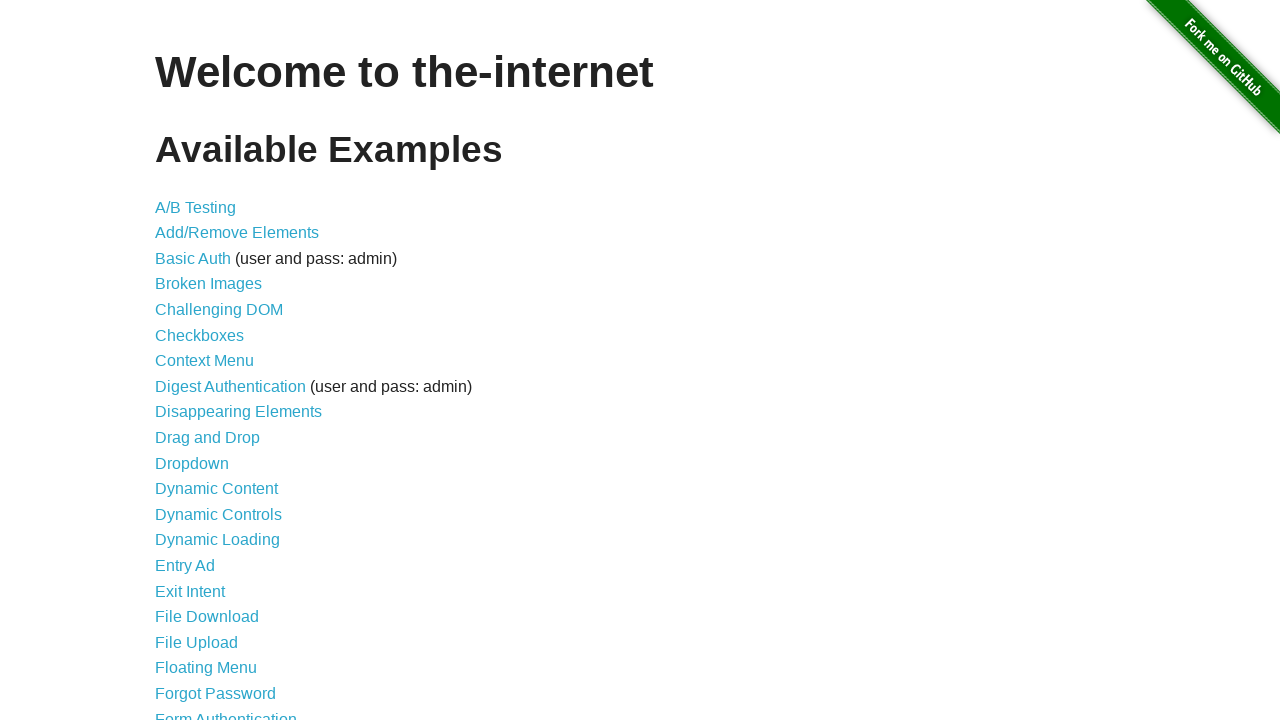

Clicked on Form Authentication link at (226, 712) on xpath=//a[@href="/login"]
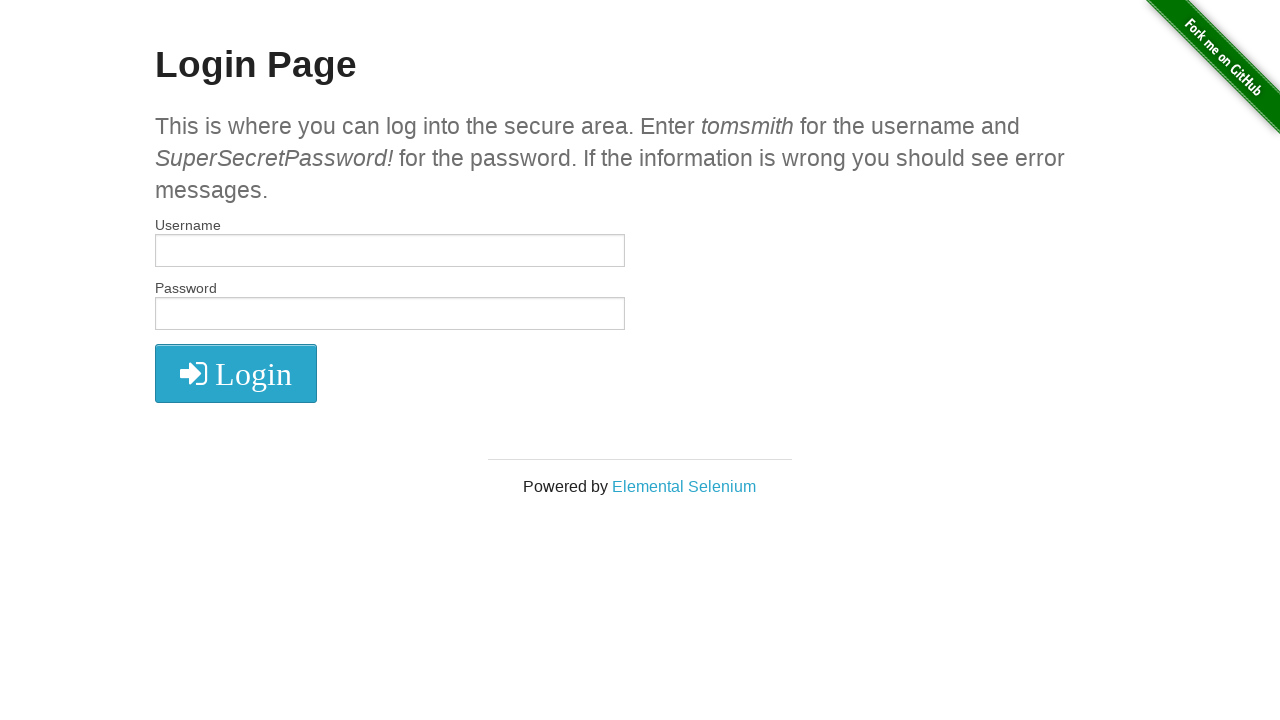

Verified URL is correct after clicking Form Authentication link
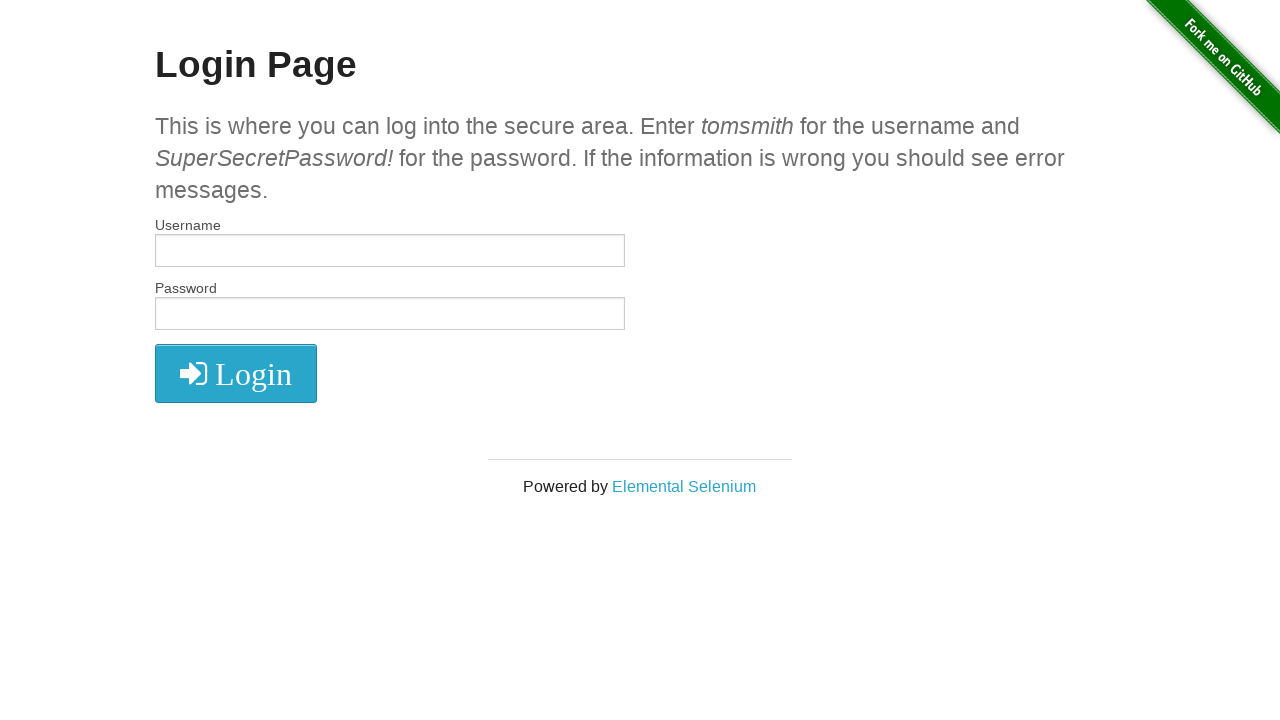

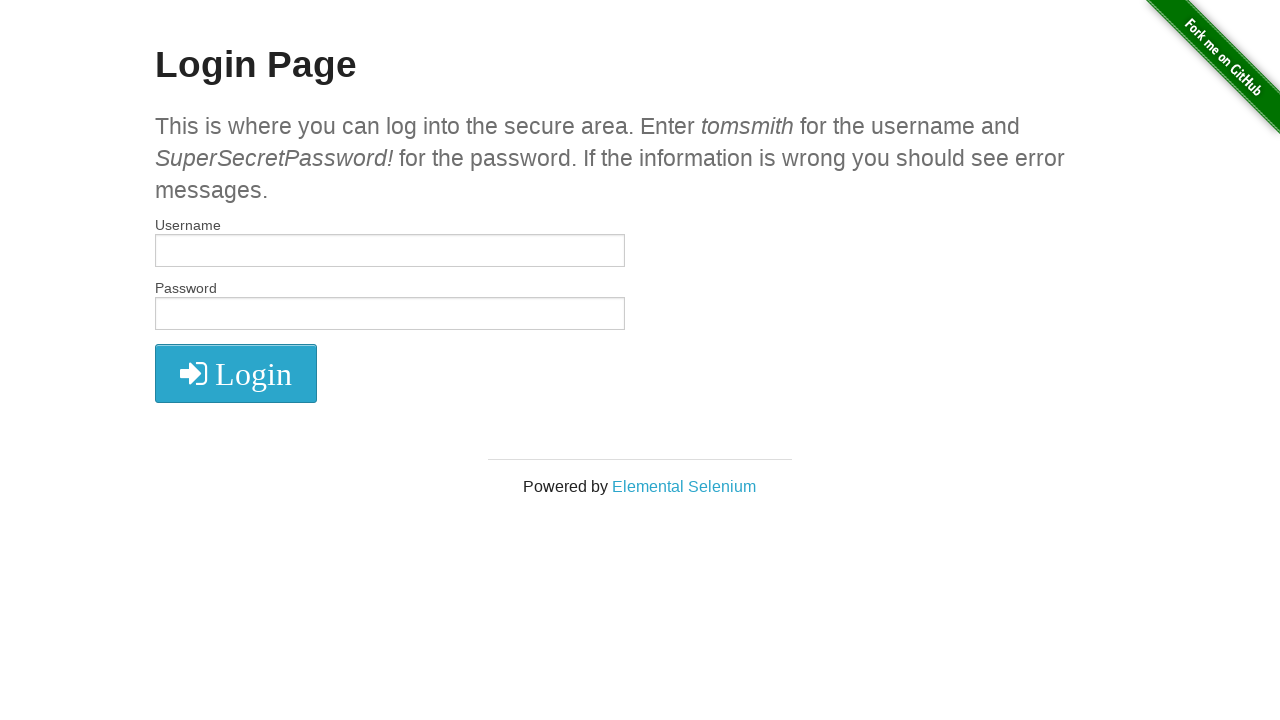